Tests selecting multiple items from a listbox by value and clicking a transfer button

Starting URL: http://only-testing-blog.blogspot.in/2014/01/textbox.html

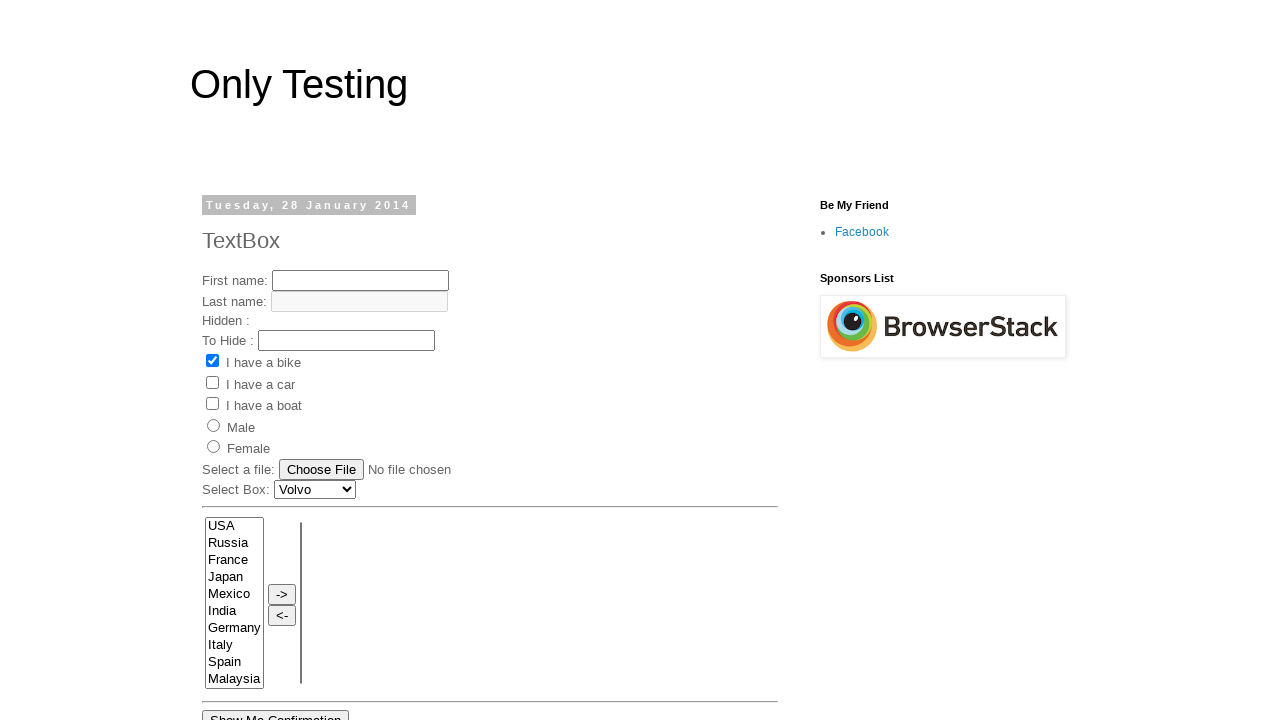

Selected Italy from the listbox on select[name='FromLB']
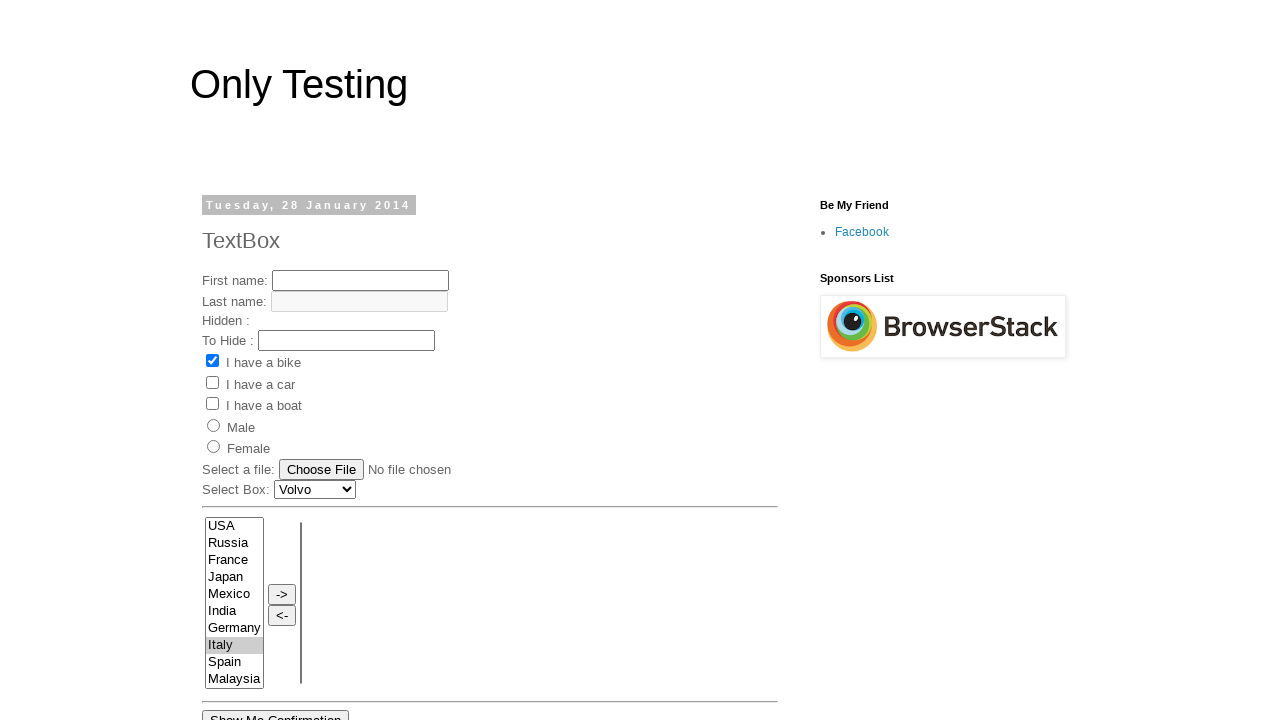

Selected Mexico from the listbox on select[name='FromLB']
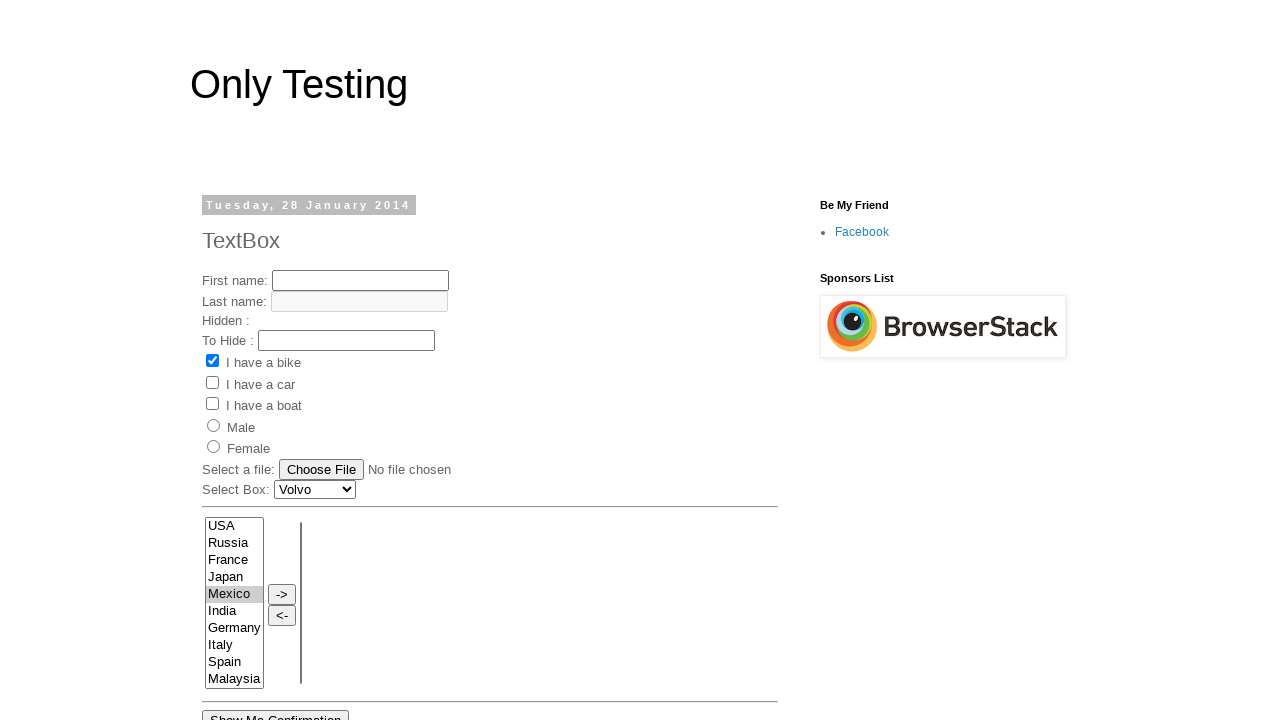

Selected Spain from the listbox on select[name='FromLB']
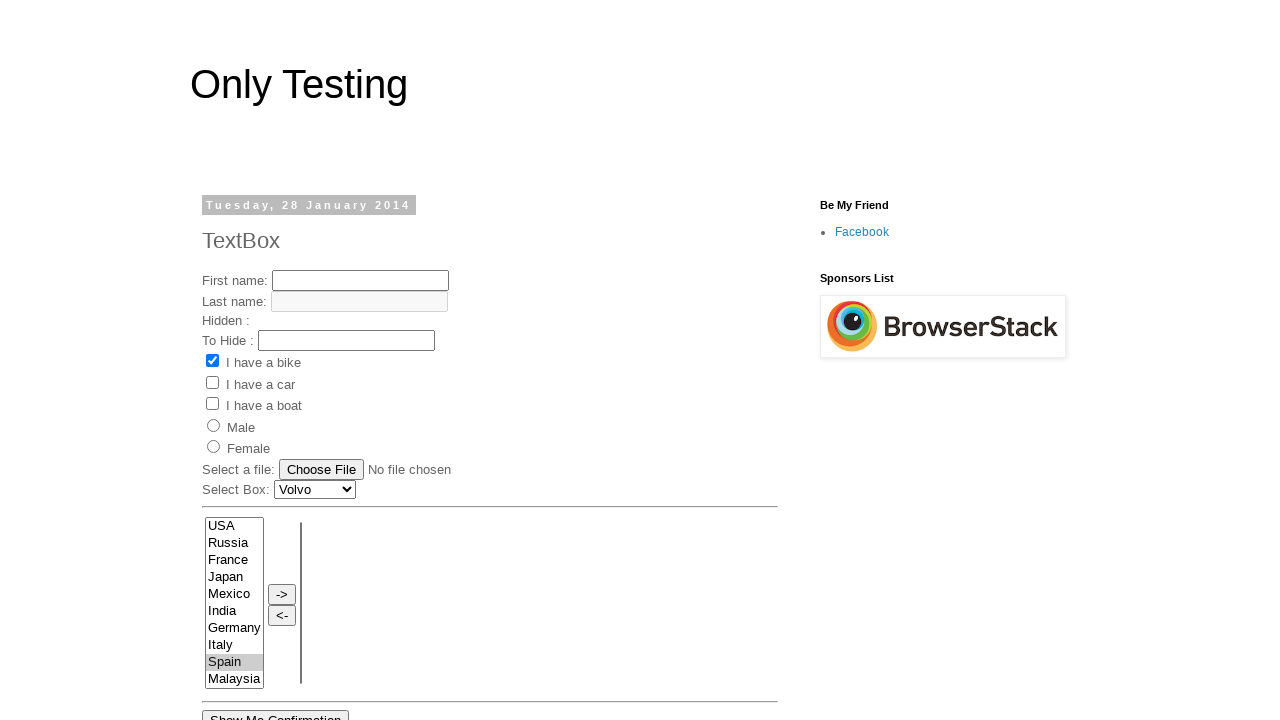

Clicked the transfer button to move selected items at (282, 594) on input[value='->']
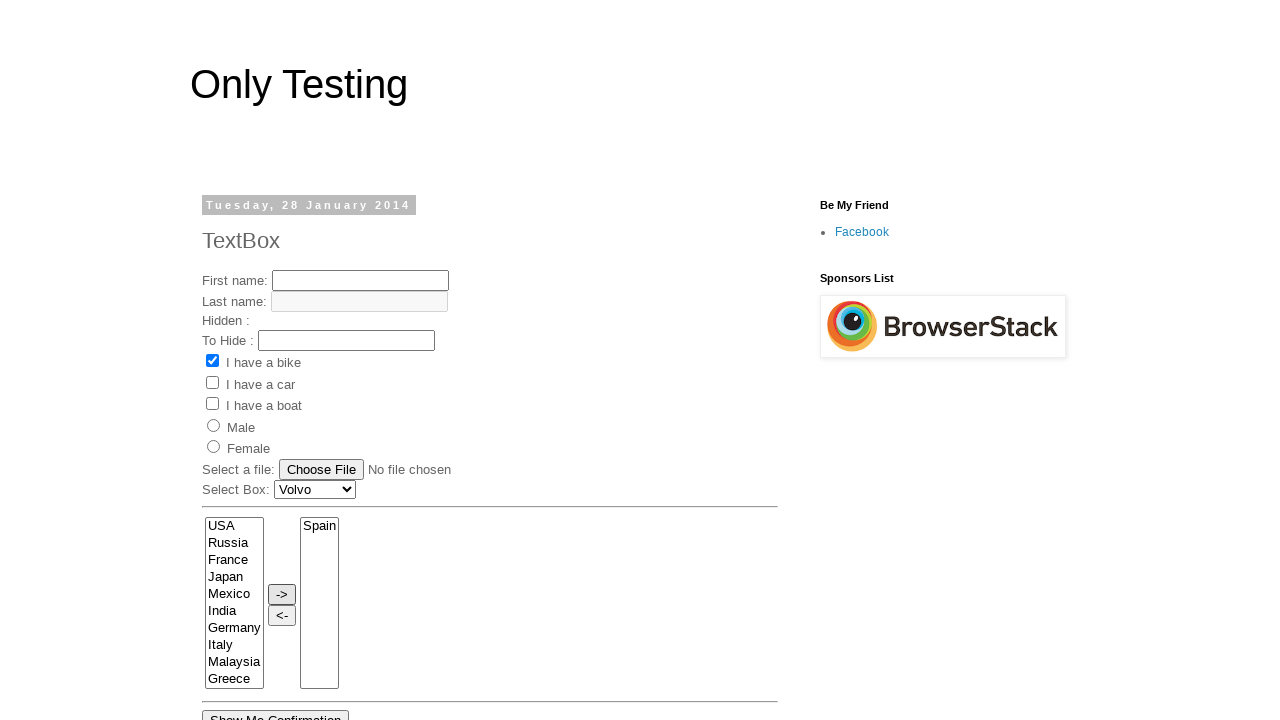

Waited for text2 element to be visible
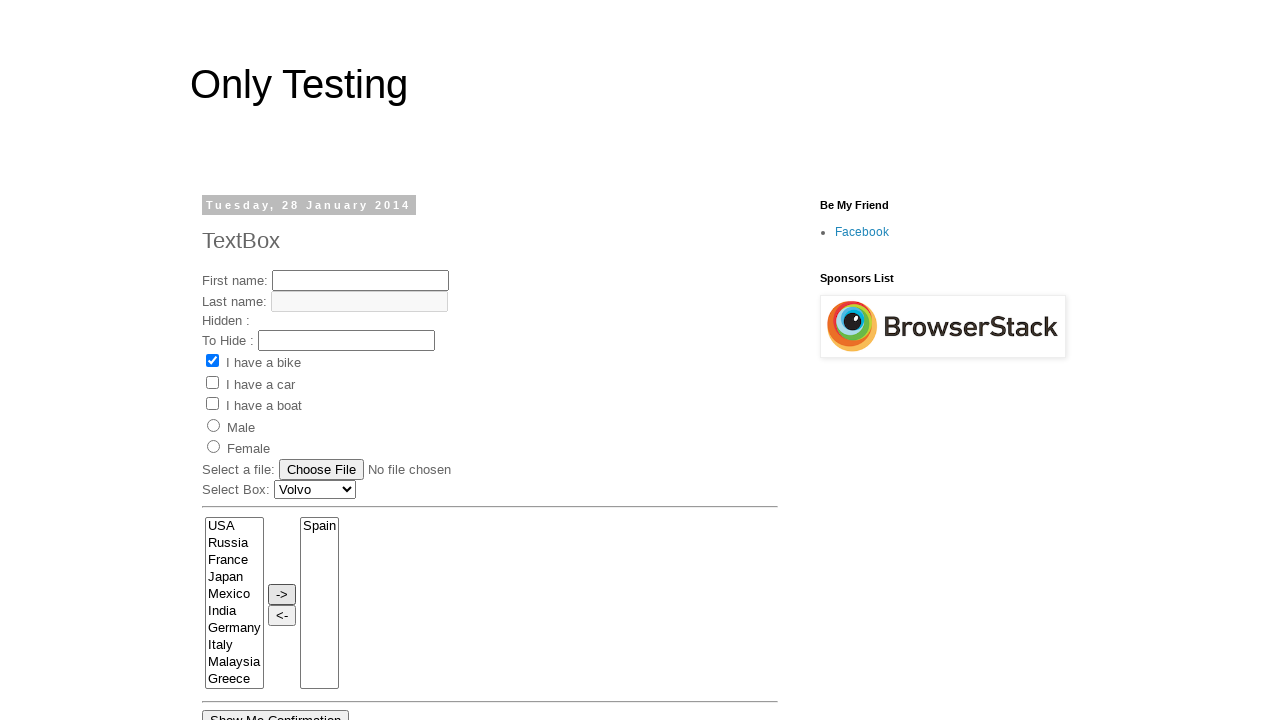

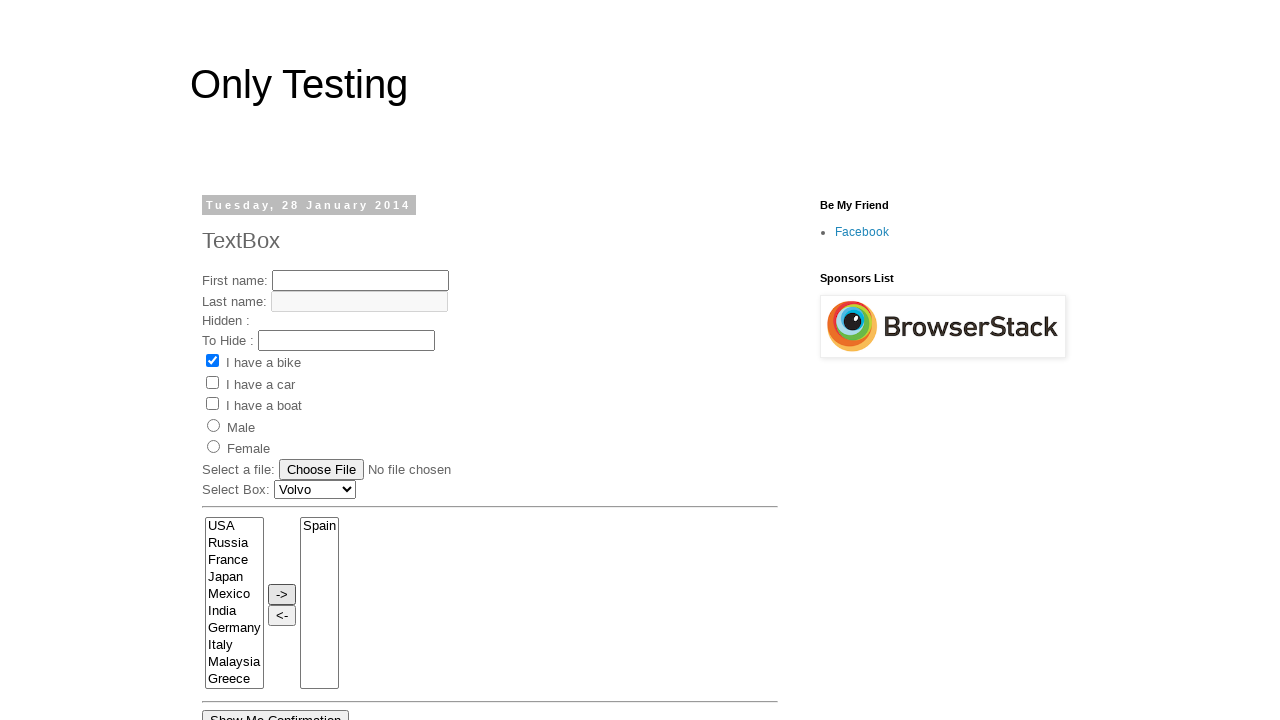